Tests the search functionality for home and camping items on Steimatzky bookstore website

Starting URL: https://www.steimatzky.co.il/

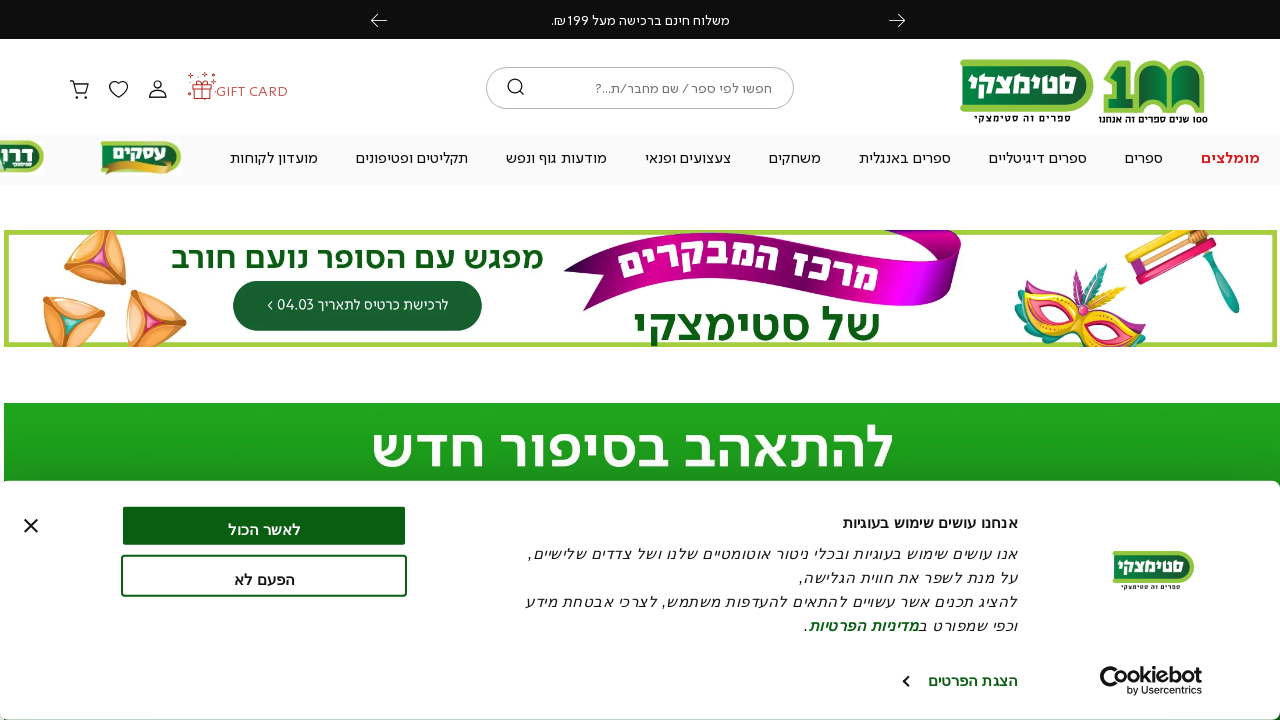

Filled search field with 'camping tent' on input[name='q'], input[type='search'], #search
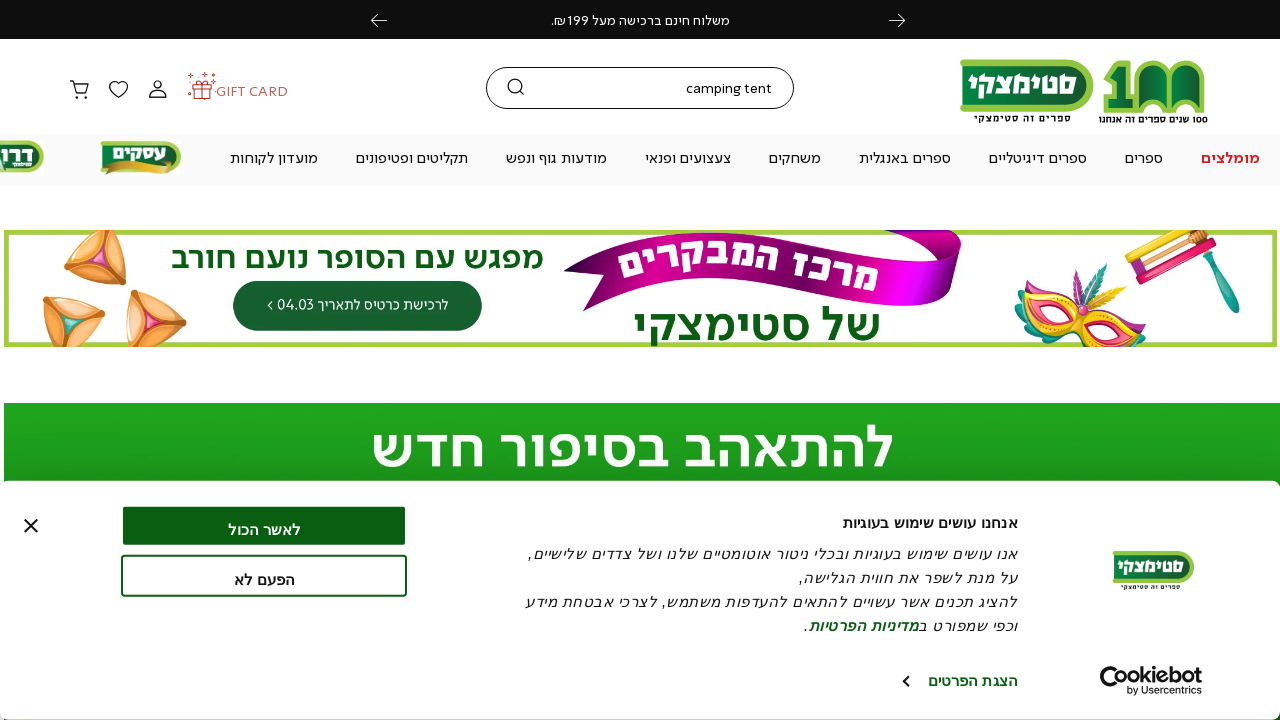

Clicked search submit button at (515, 88) on button[type='submit'], input[type='submit'], .search-button
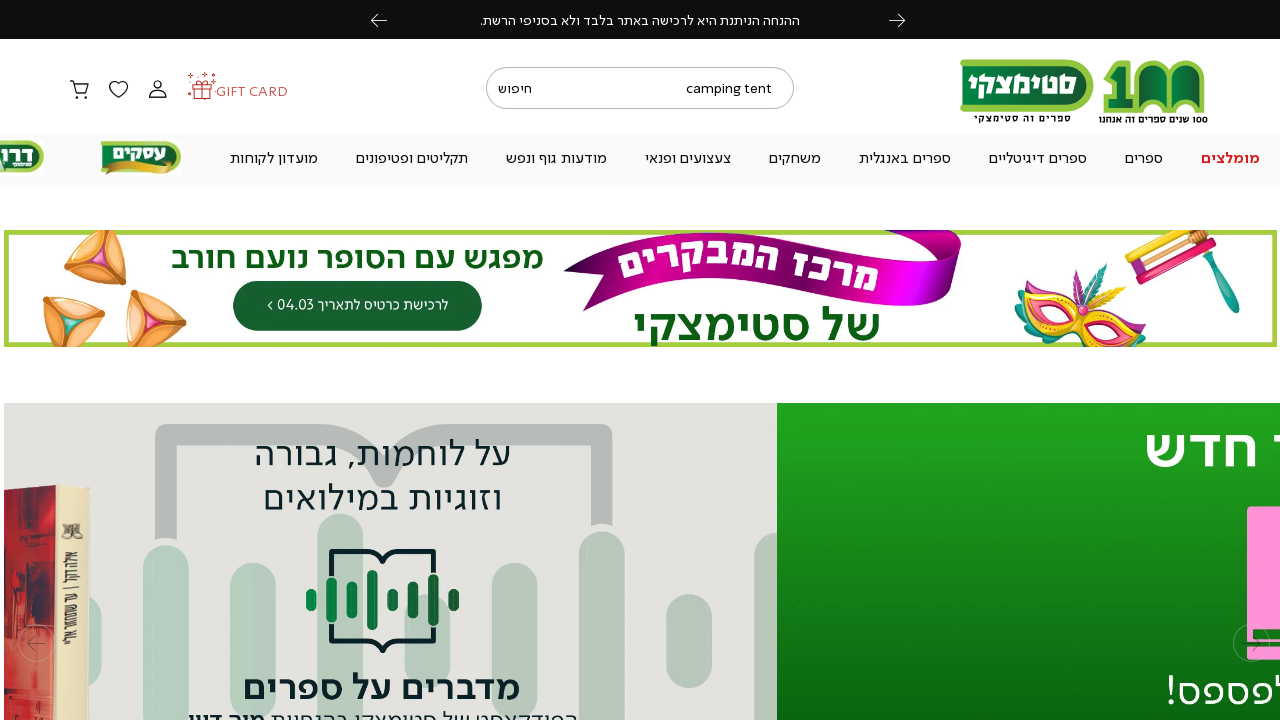

Waited for search results page to load completely
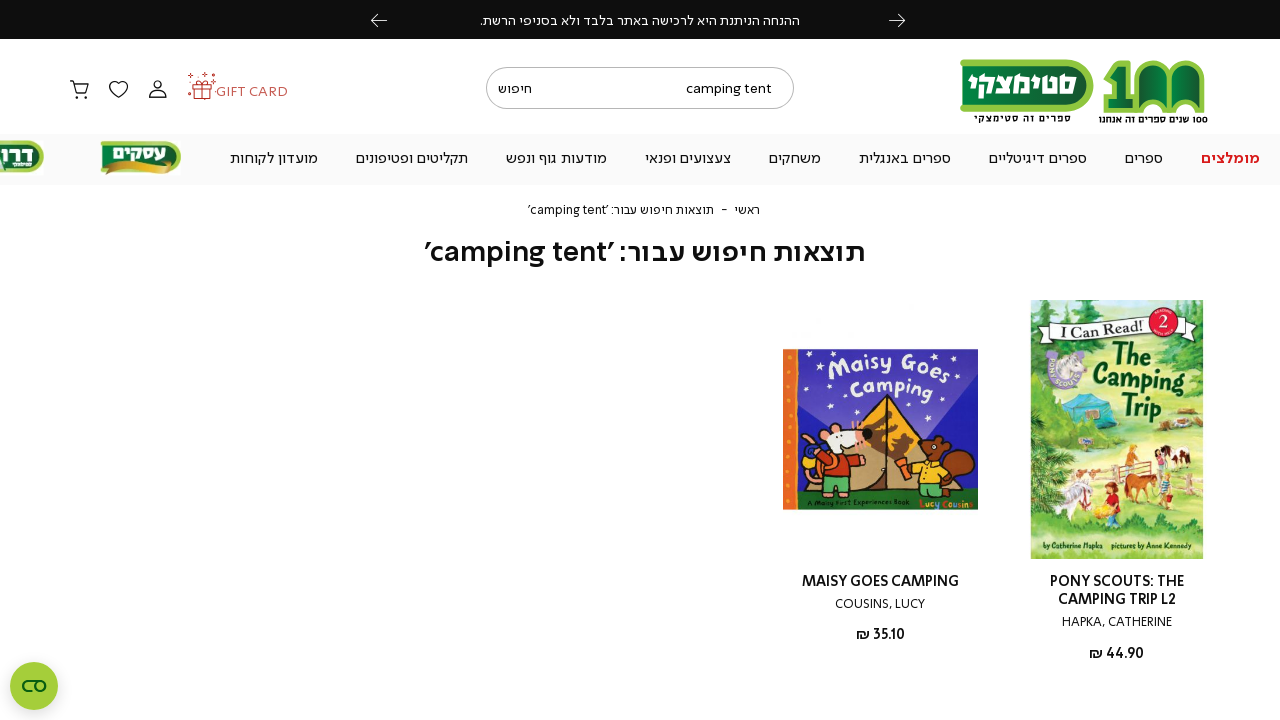

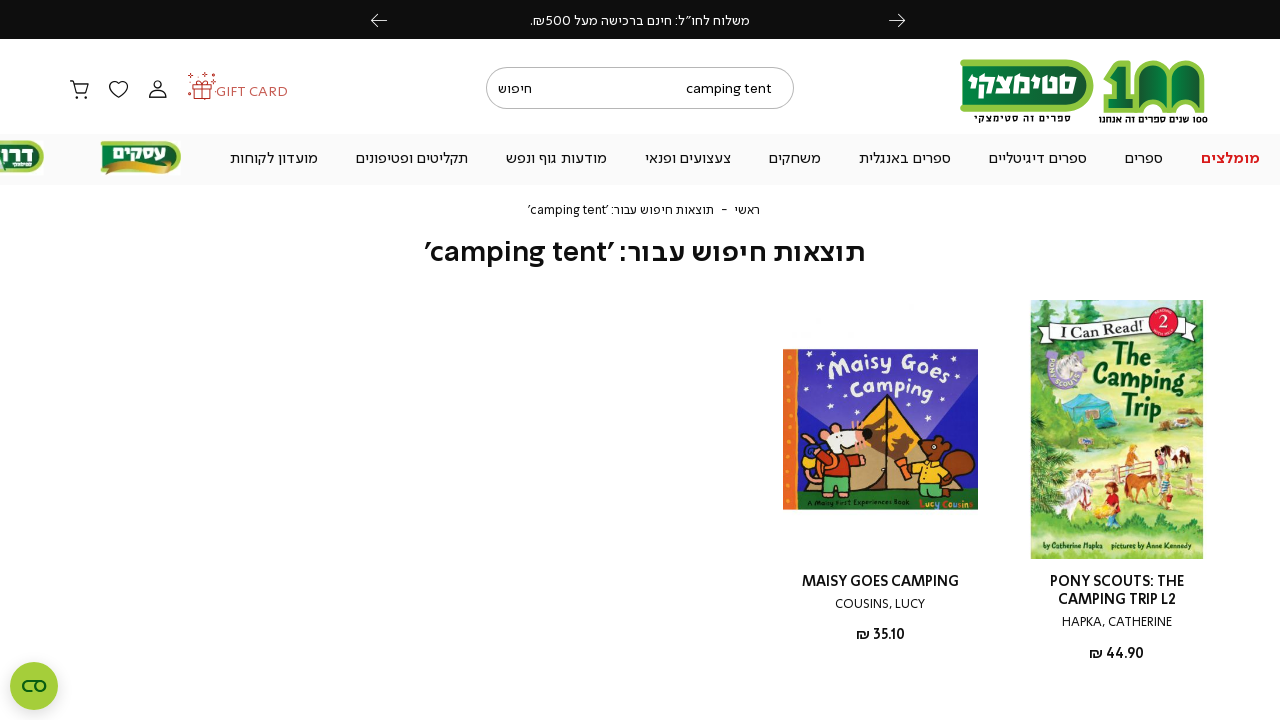